Tests selecting a checkbox in a table by finding a row containing a specific name and clicking its associated checkbox

Starting URL: https://antoniotrindade.com.br/treinoautomacao/localizandovalorestable.html

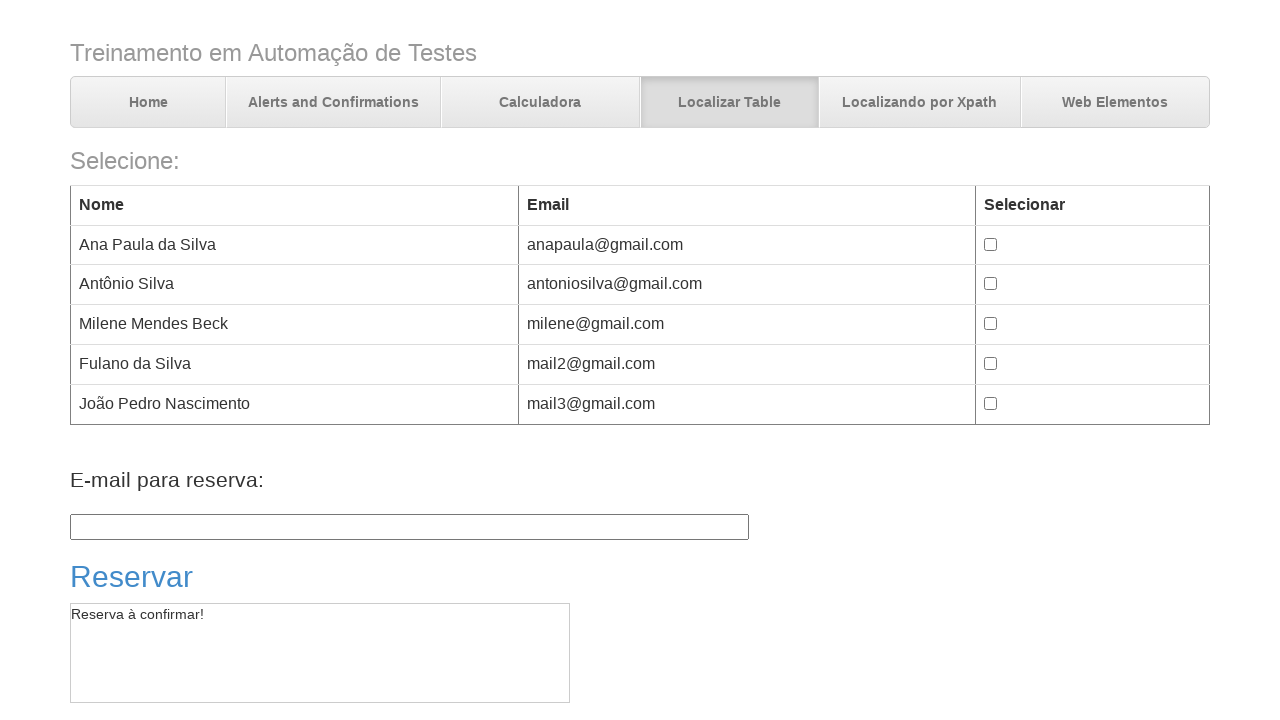

Clicked checkbox for row containing 'Fulano' at (991, 364) on //*[contains(text(),'Fulano')]/../td/input
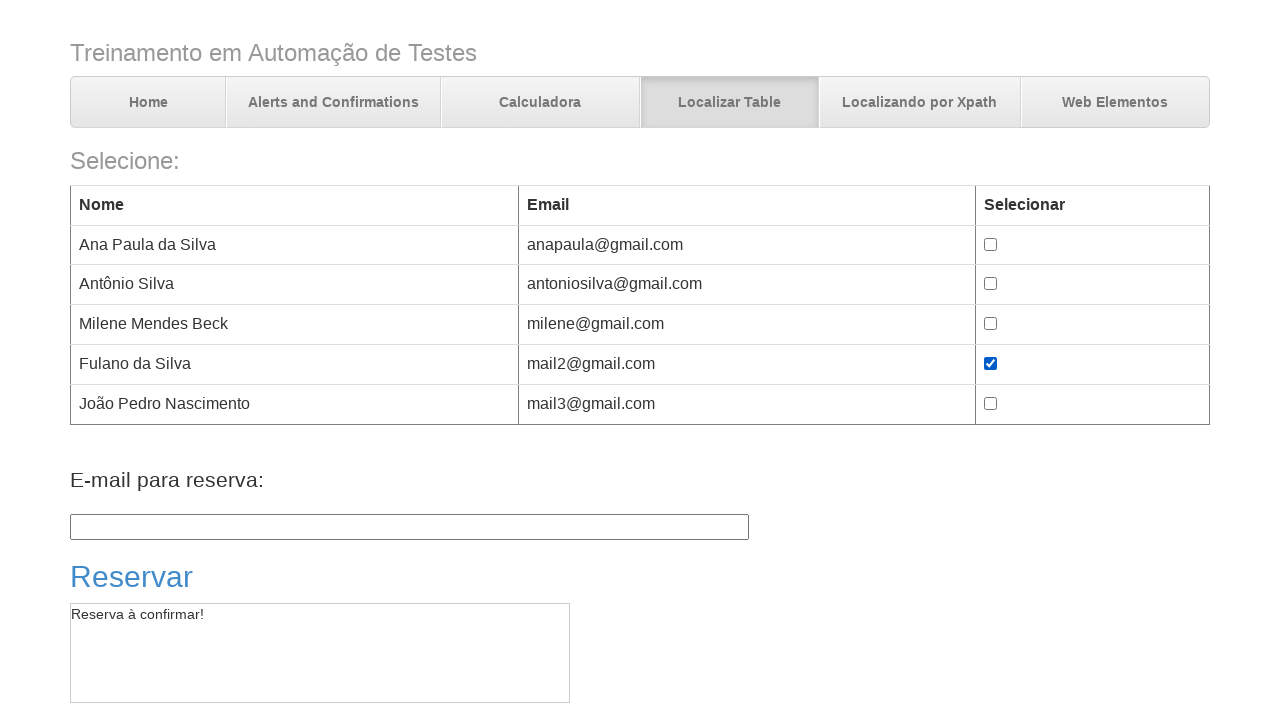

Located checkbox element for 'Fulano' row
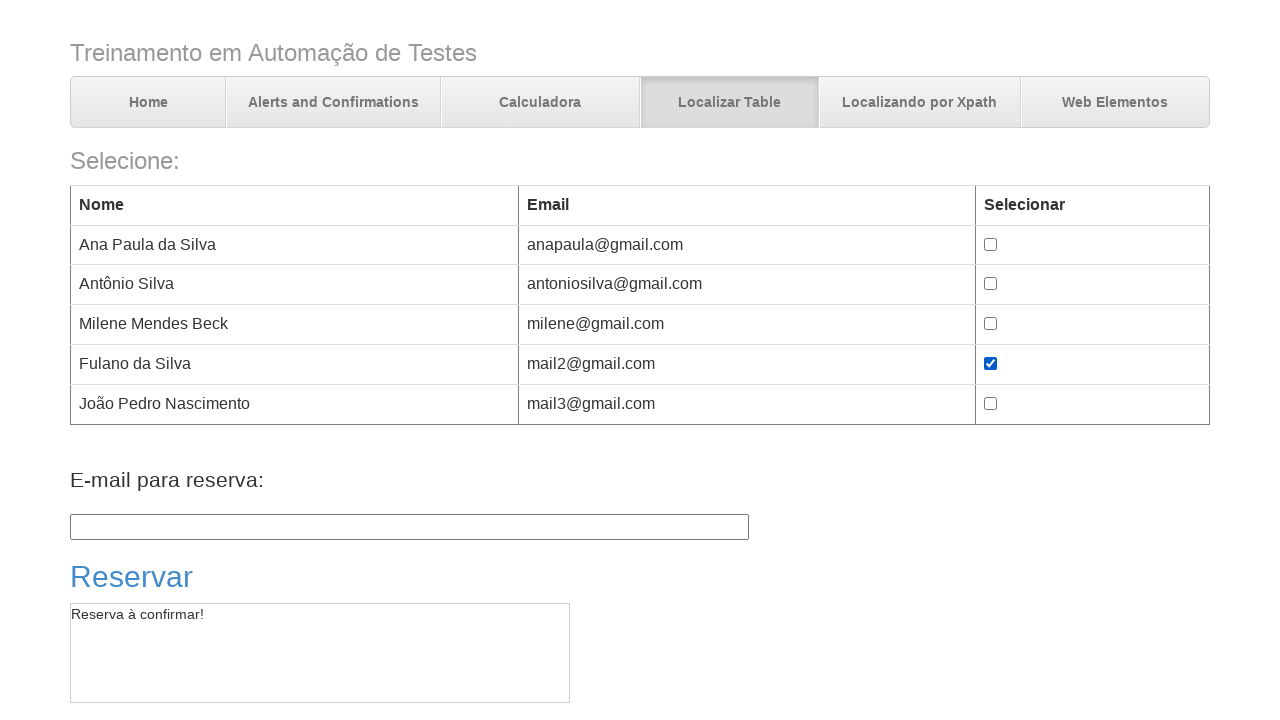

Verified checkbox for 'Fulano' is selected
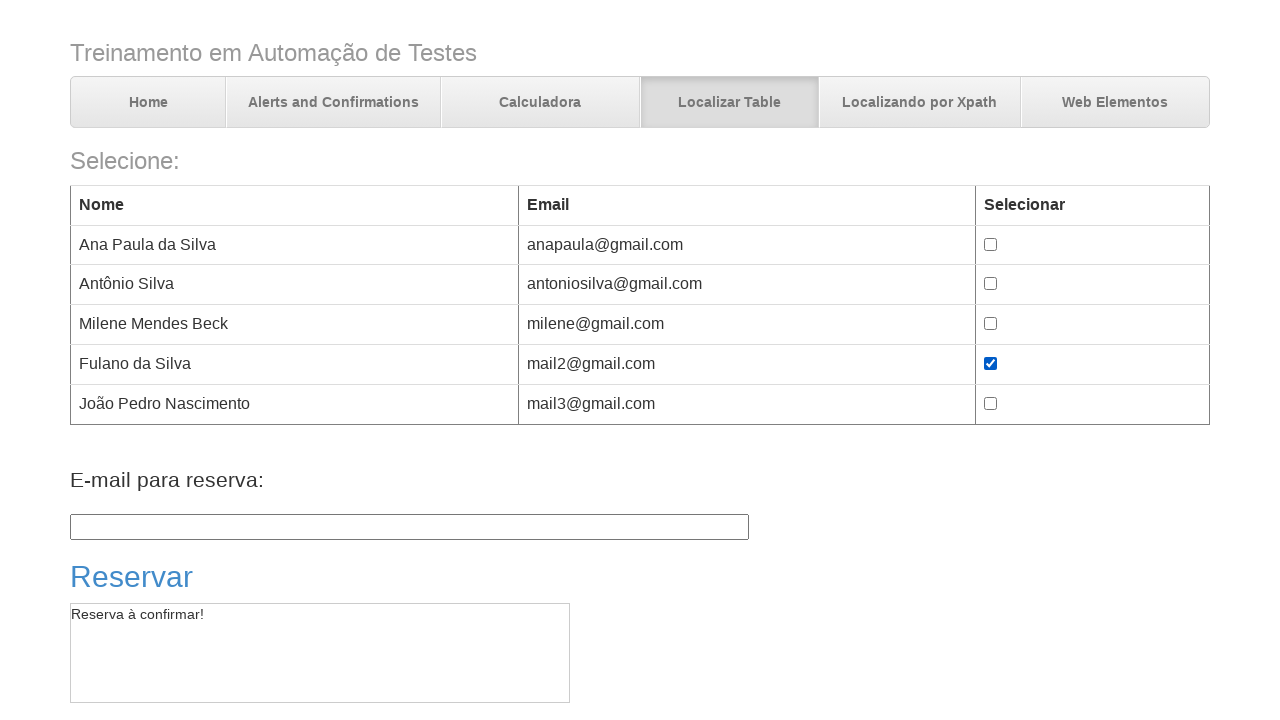

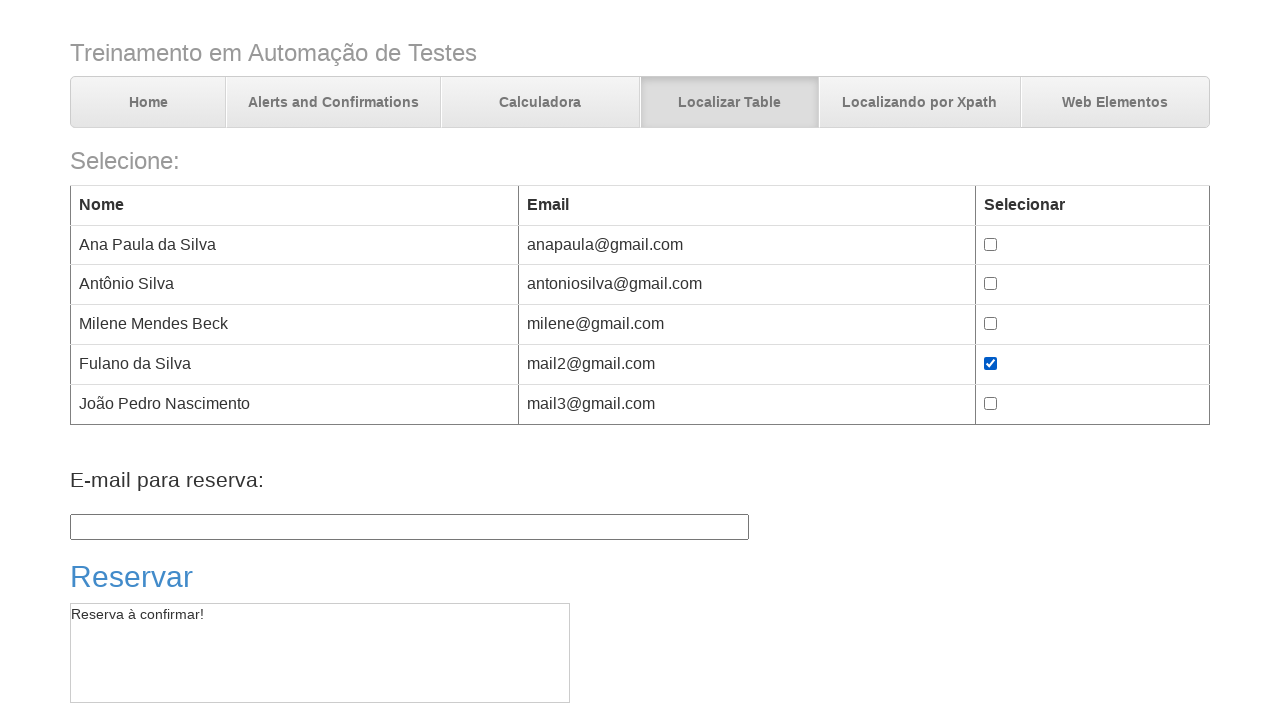